Tests mouse hover functionality by scrolling to and hovering over the mouse hover button

Starting URL: https://www.letskodeit.com/practice

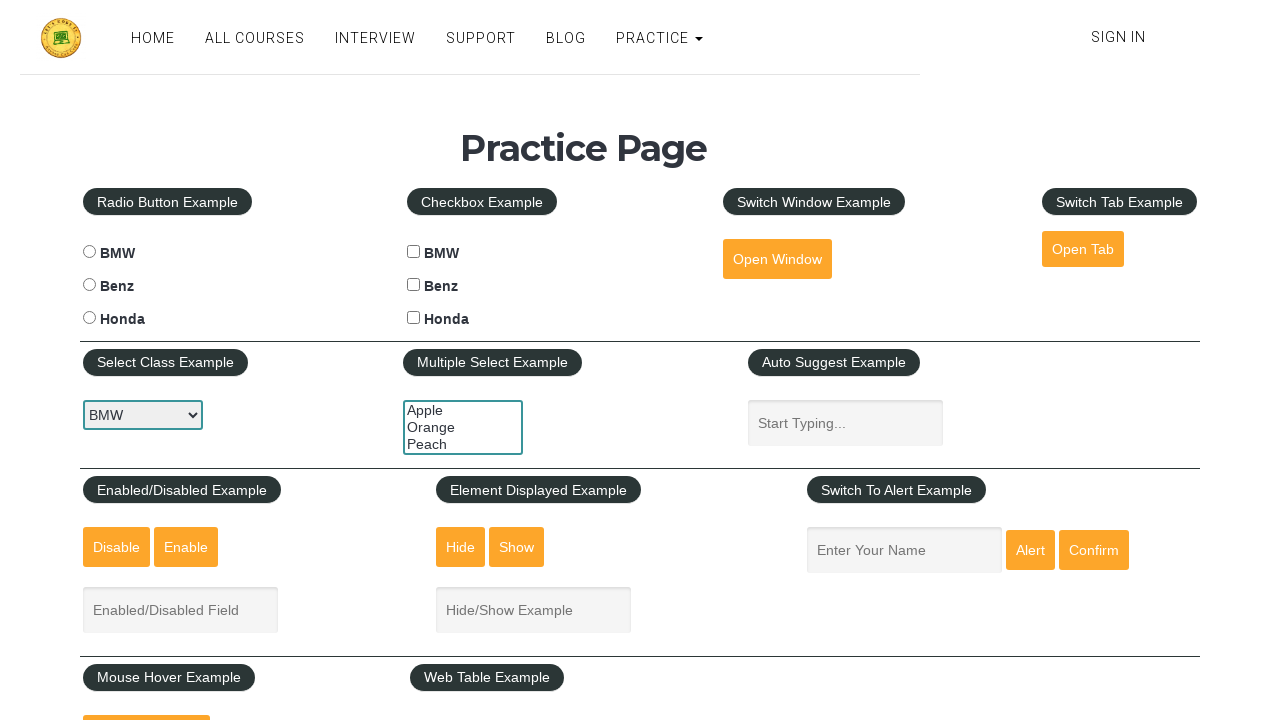

Scrolled down 500 pixels to reveal mouse hover button
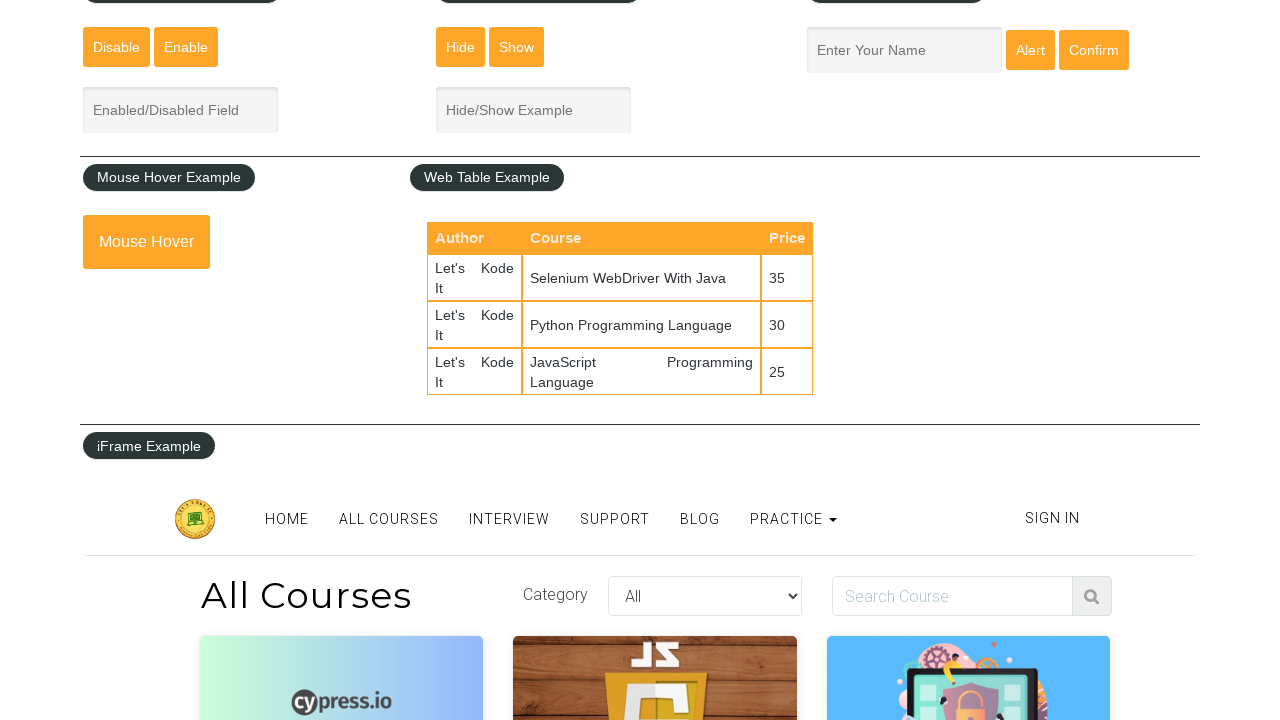

Hovered over the mouse hover button at (146, 242) on button#mousehover
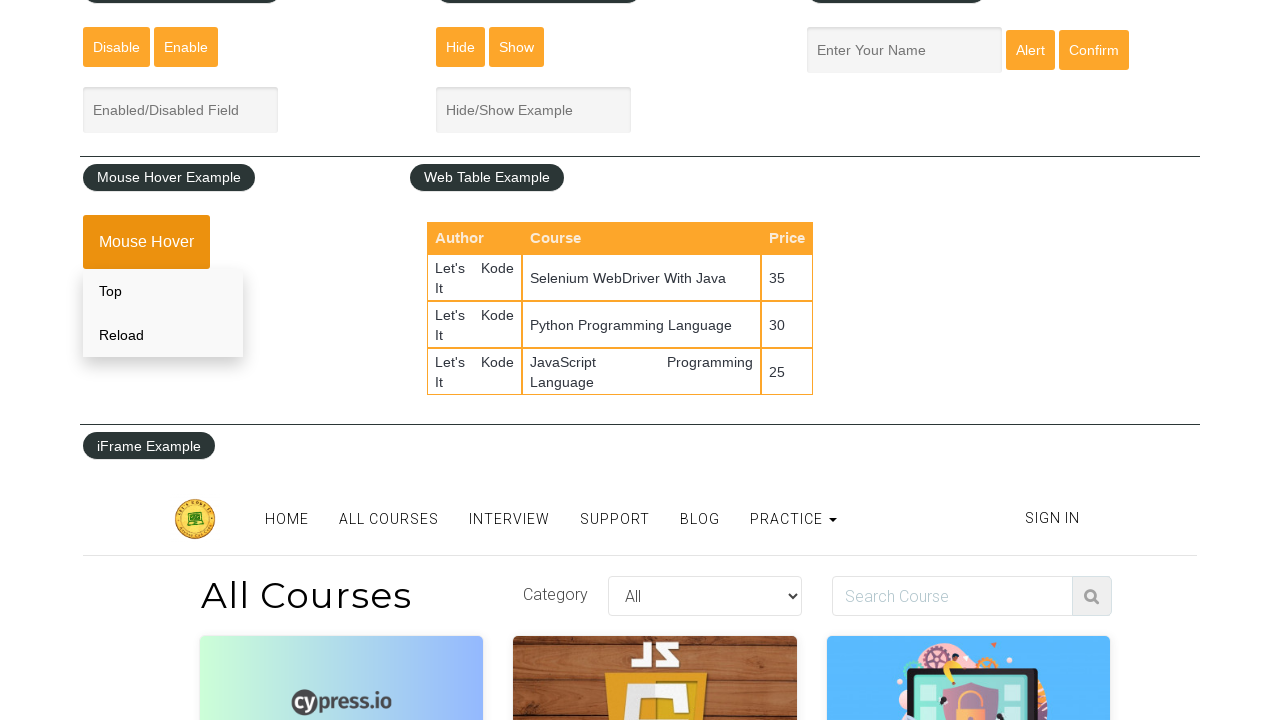

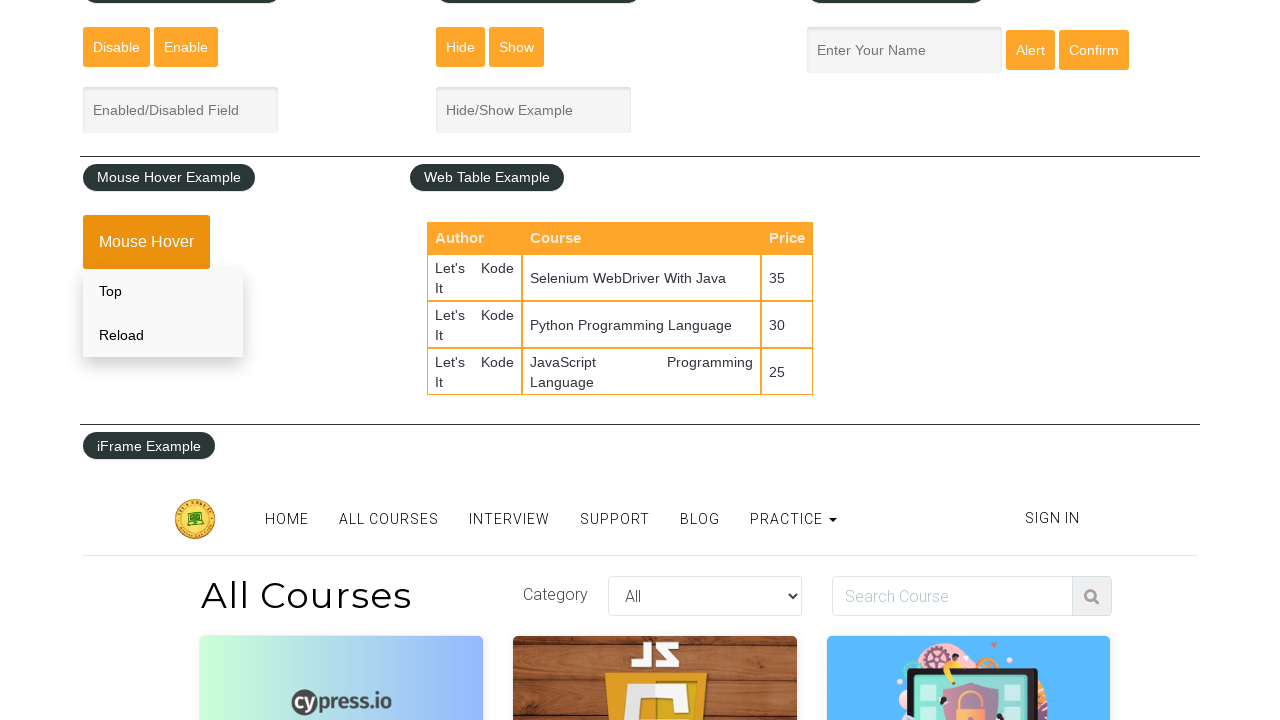